Tests form submission with valid name, email, and phone number, then verifies the confirmation message

Starting URL: https://lm.skillbox.cc/qa_tester/module02/homework1/

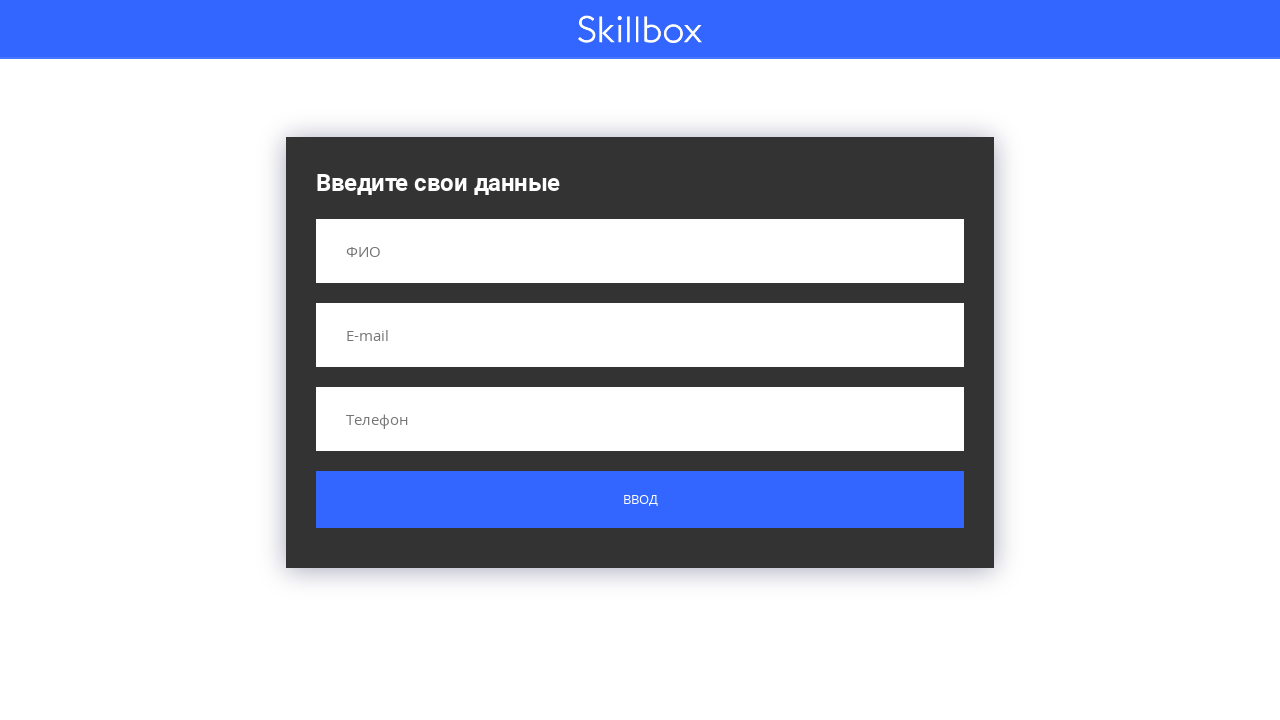

Filled name field with 'Иванов Иван Иванович' on input[name='name']
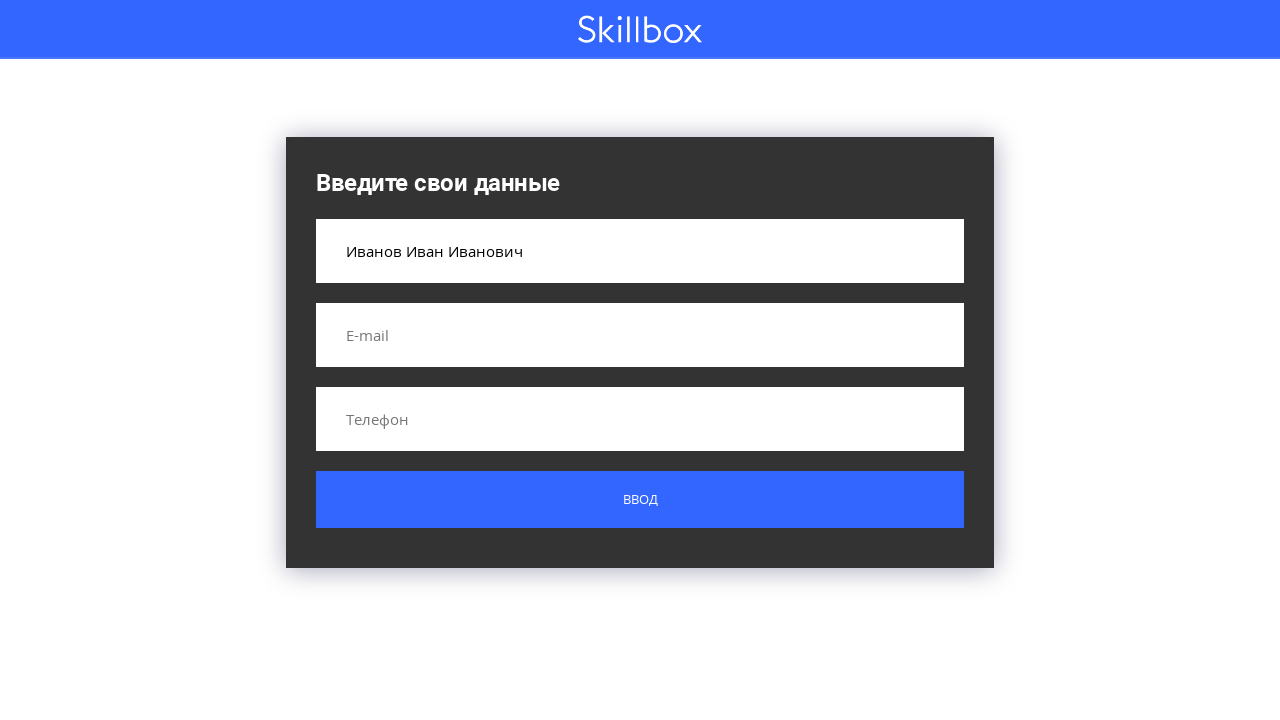

Filled email field with 'test@test.ru' on input[name='email']
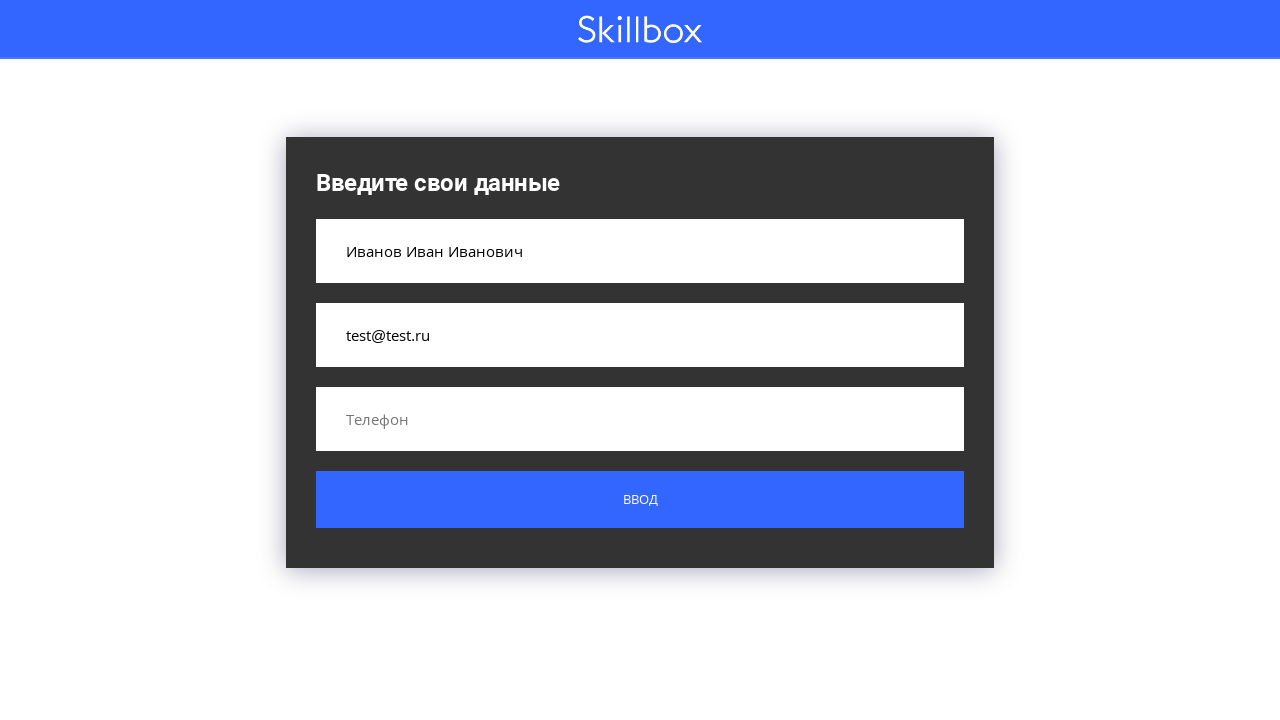

Filled phone field with '+79999999999' on input[name='phone']
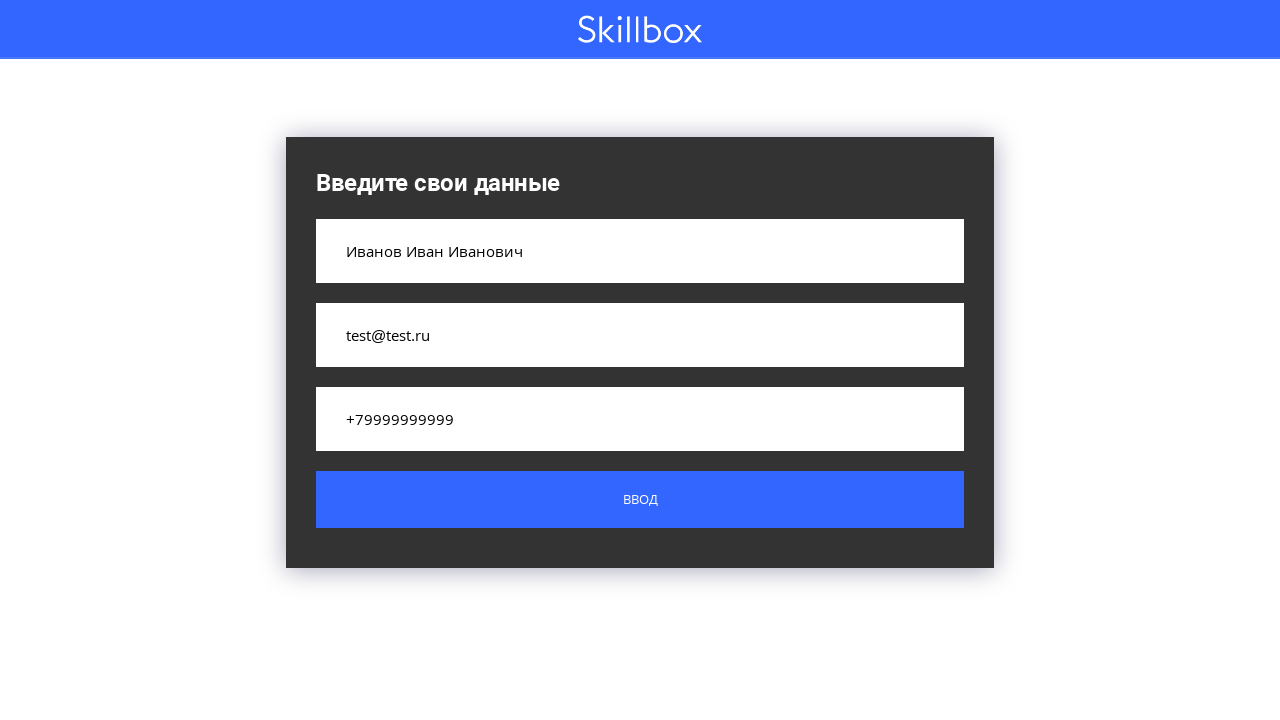

Clicked form submit button at (640, 500) on .custom-form__button
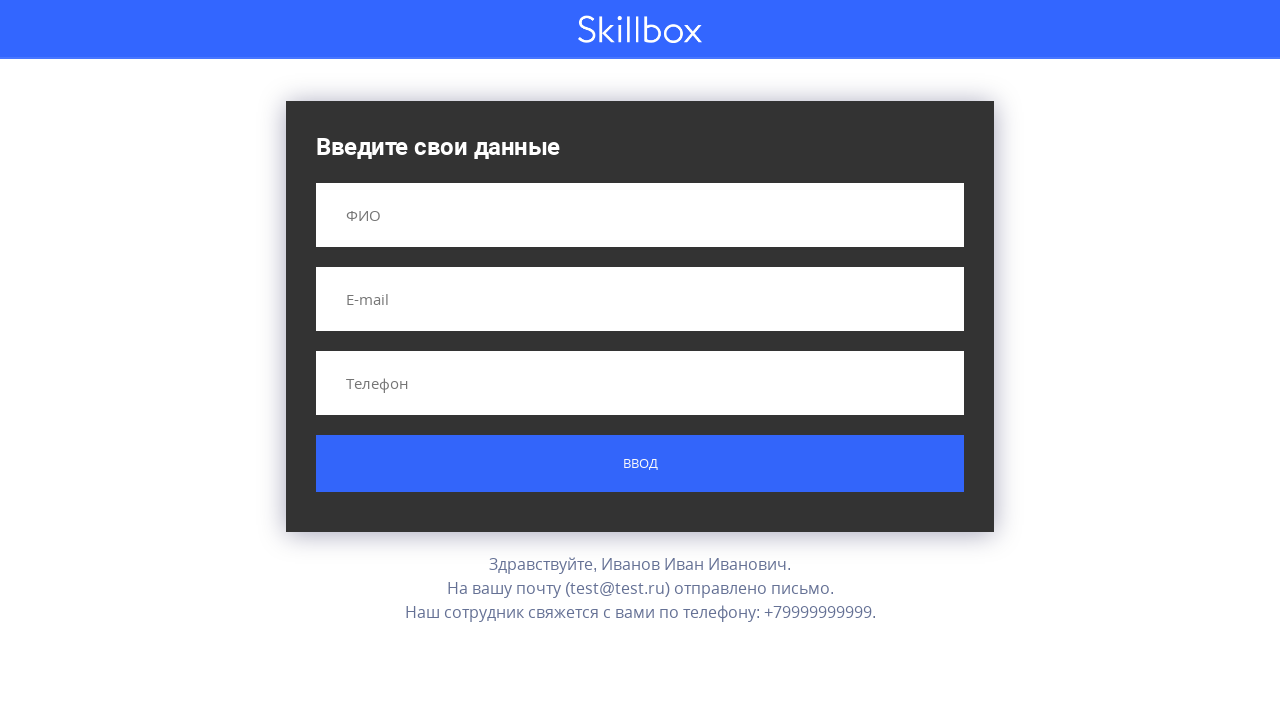

Confirmation message appeared on screen
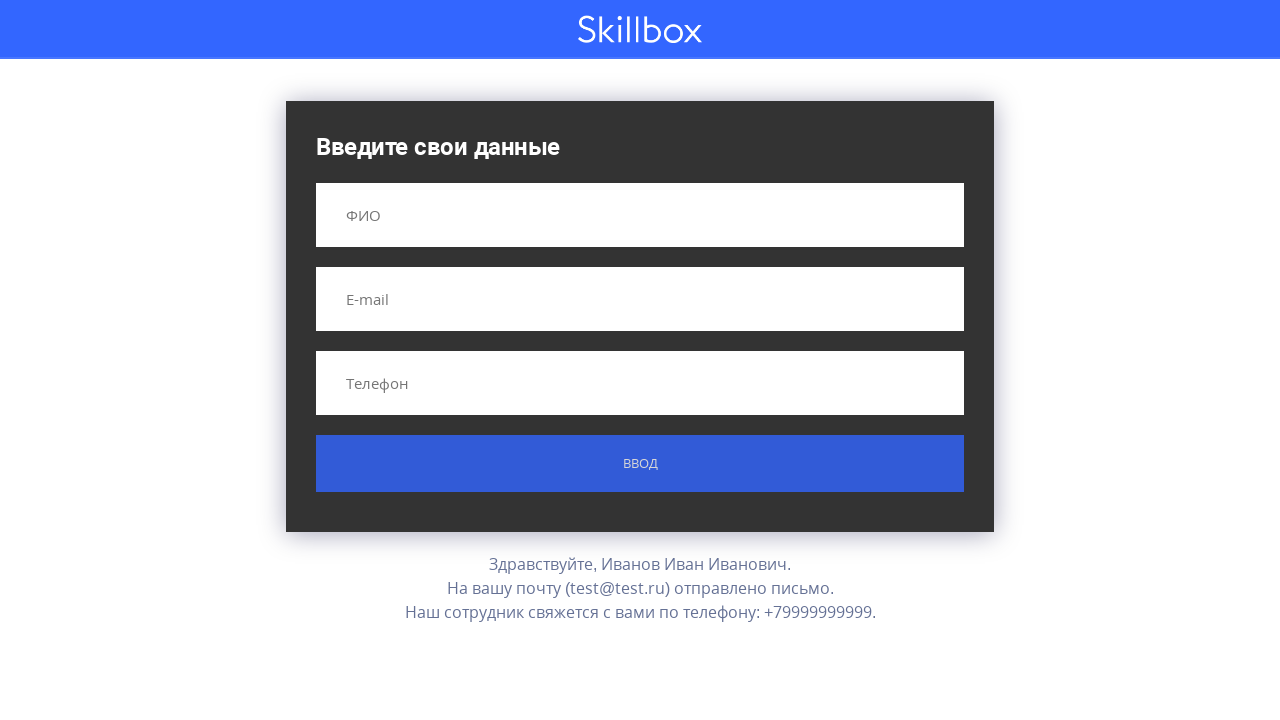

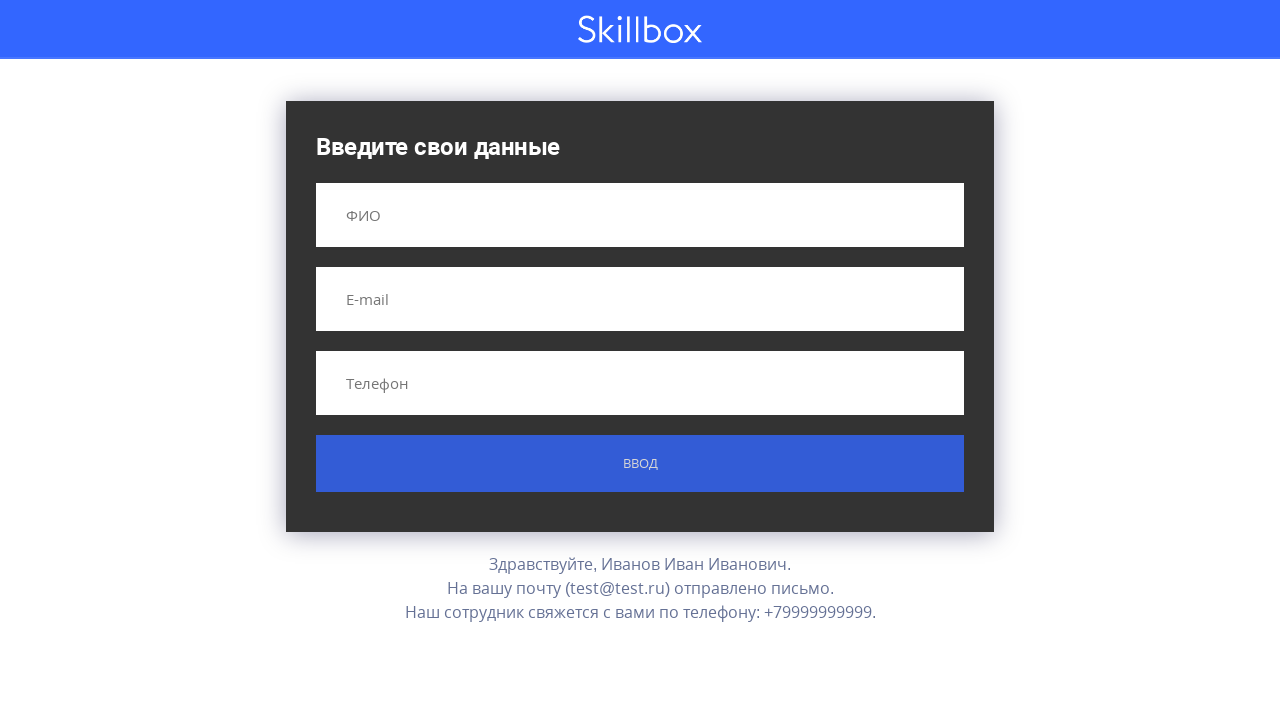